Tests the Python.org search functionality by entering "pycon" as a search query and verifying results are returned

Starting URL: http://www.python.org

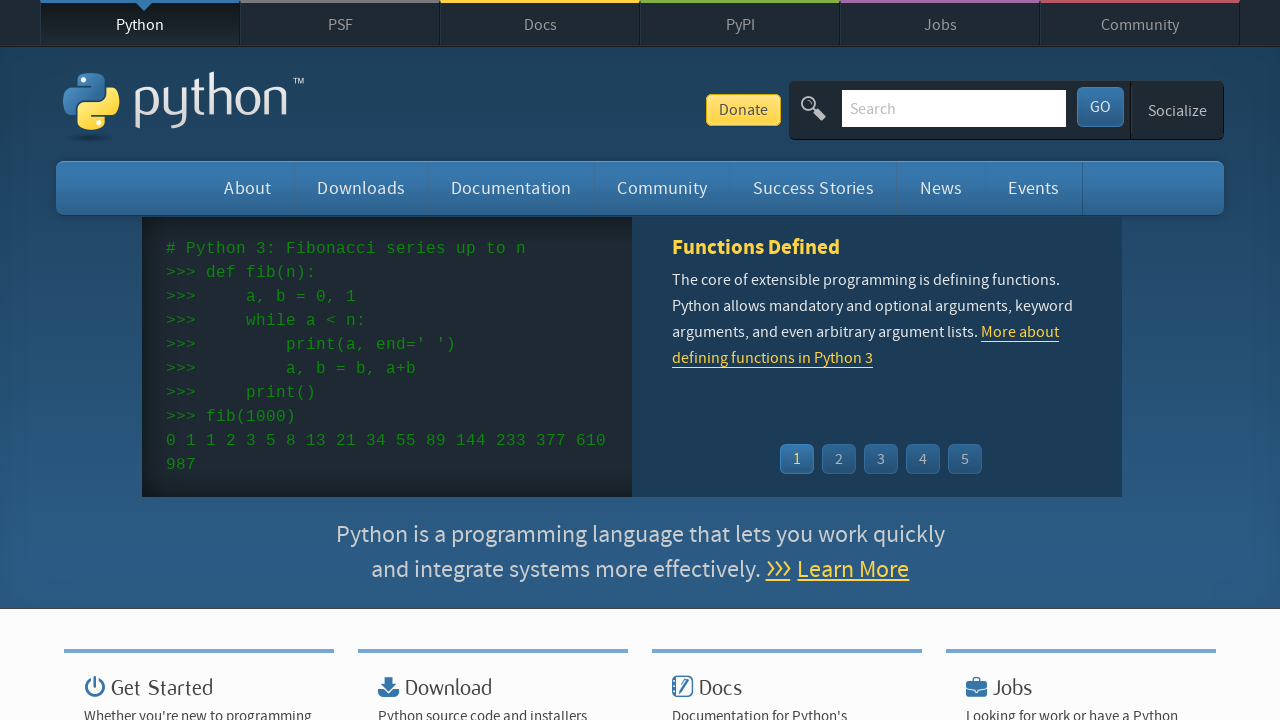

Verified page title contains 'Python'
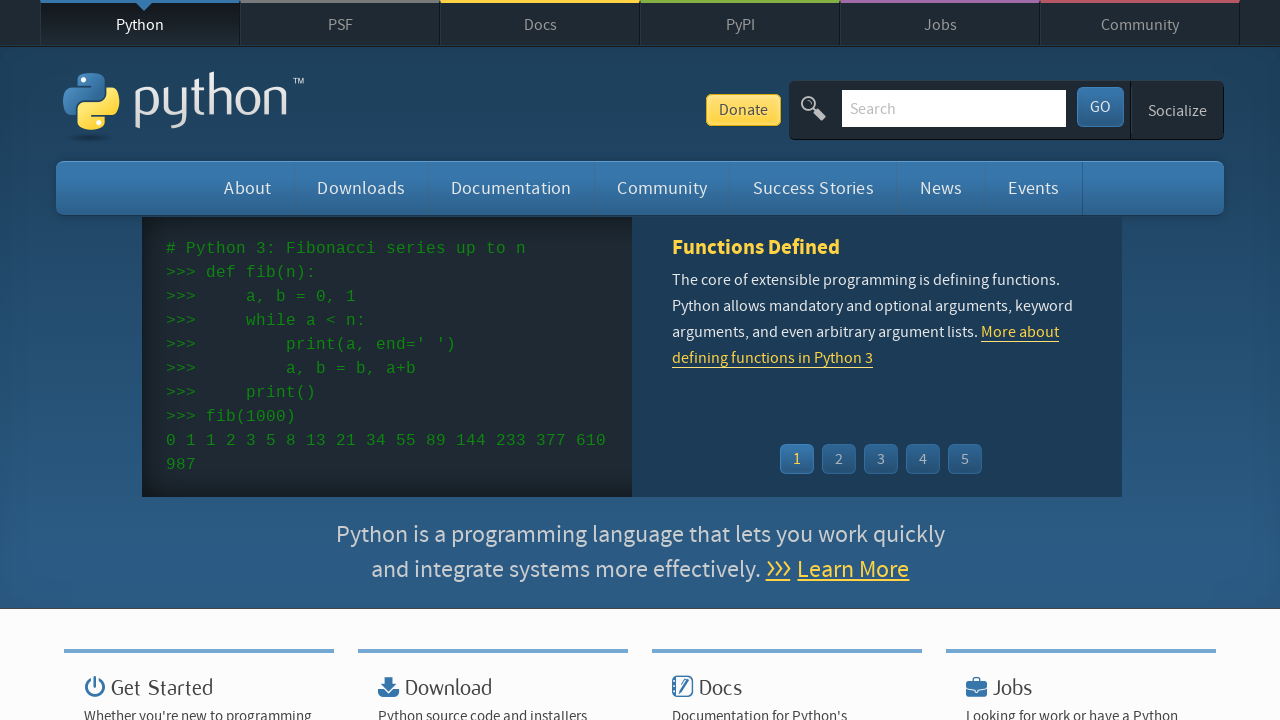

Filled search box with 'pycon' query on input[name='q']
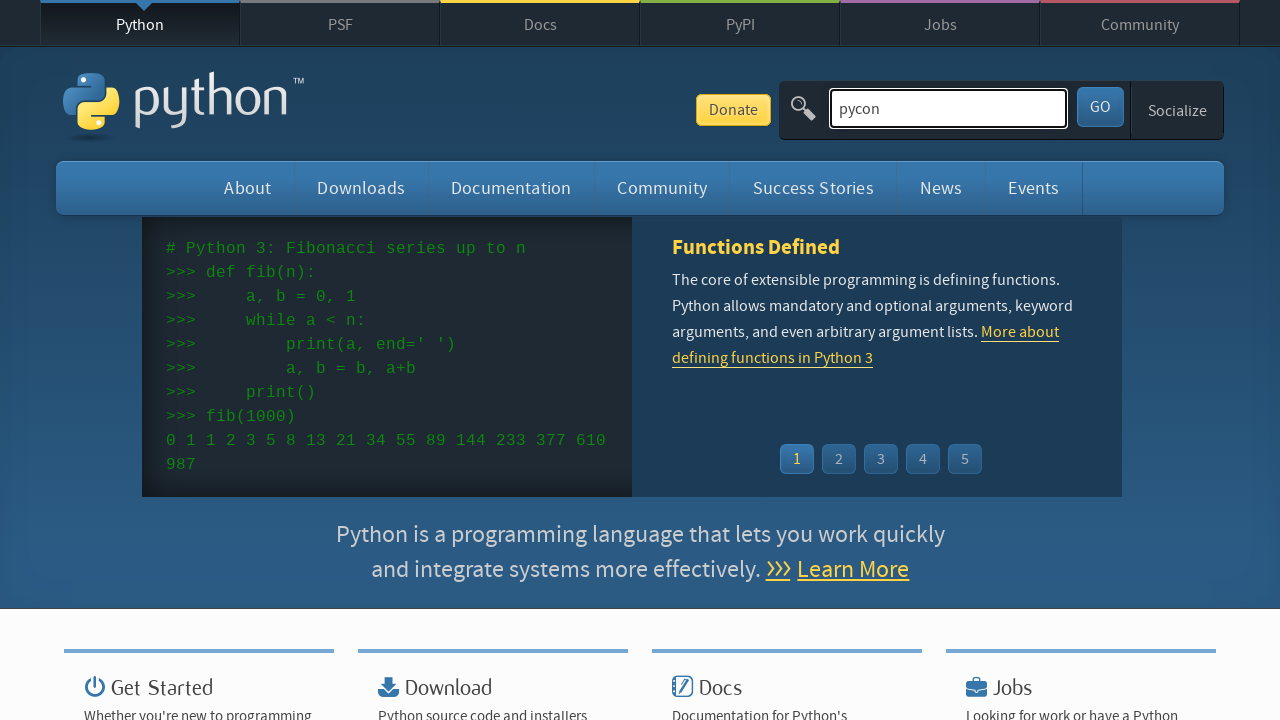

Pressed Enter to submit search query on input[name='q']
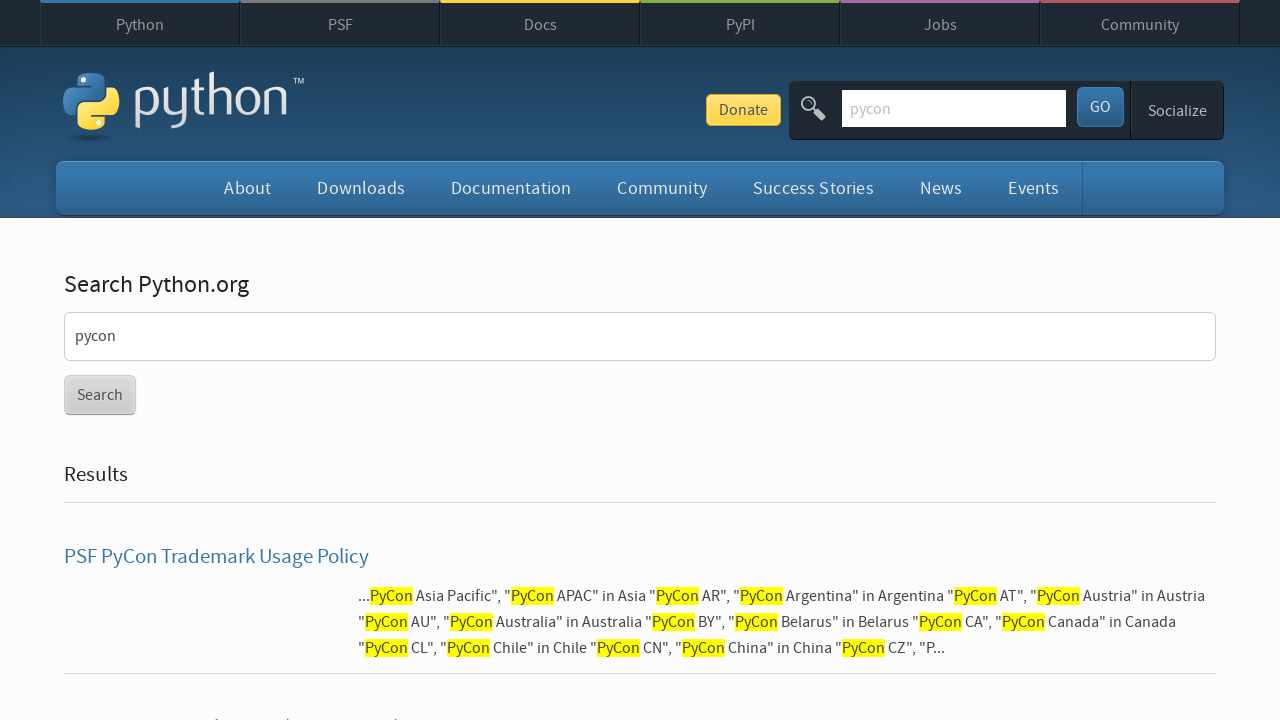

Waited for page to reach network idle state
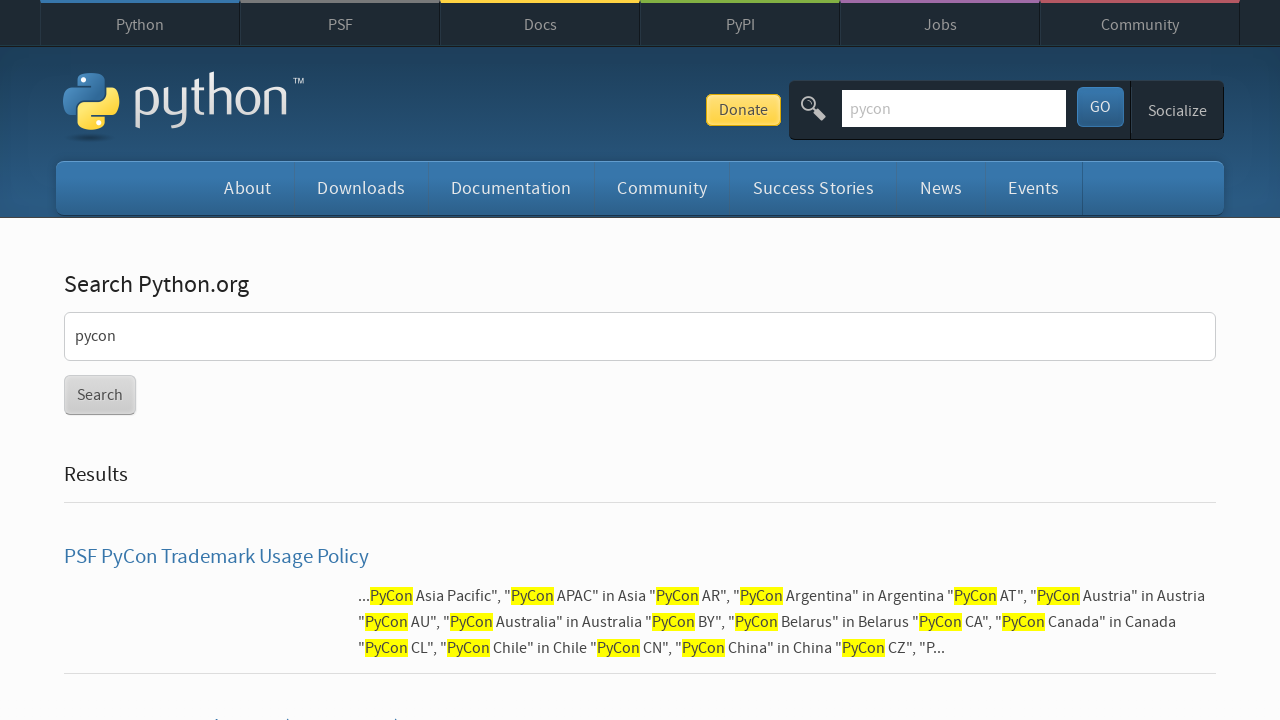

Verified search results were returned (no 'No results found' message)
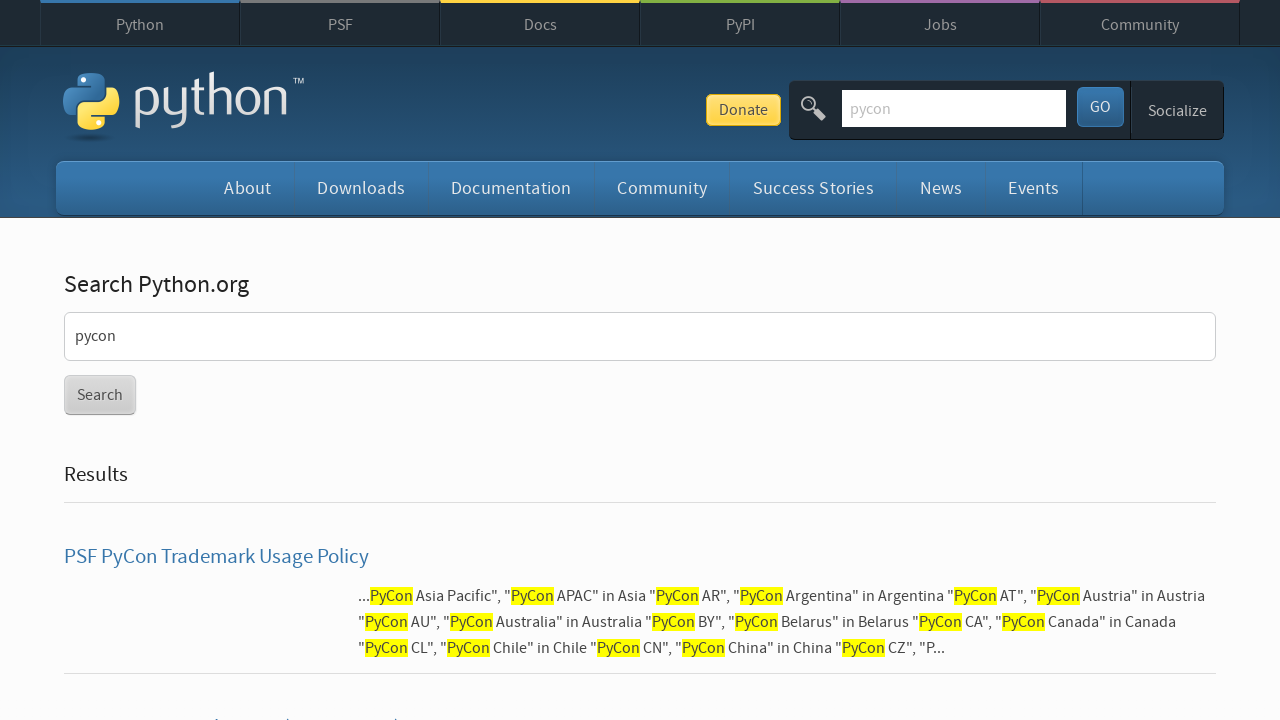

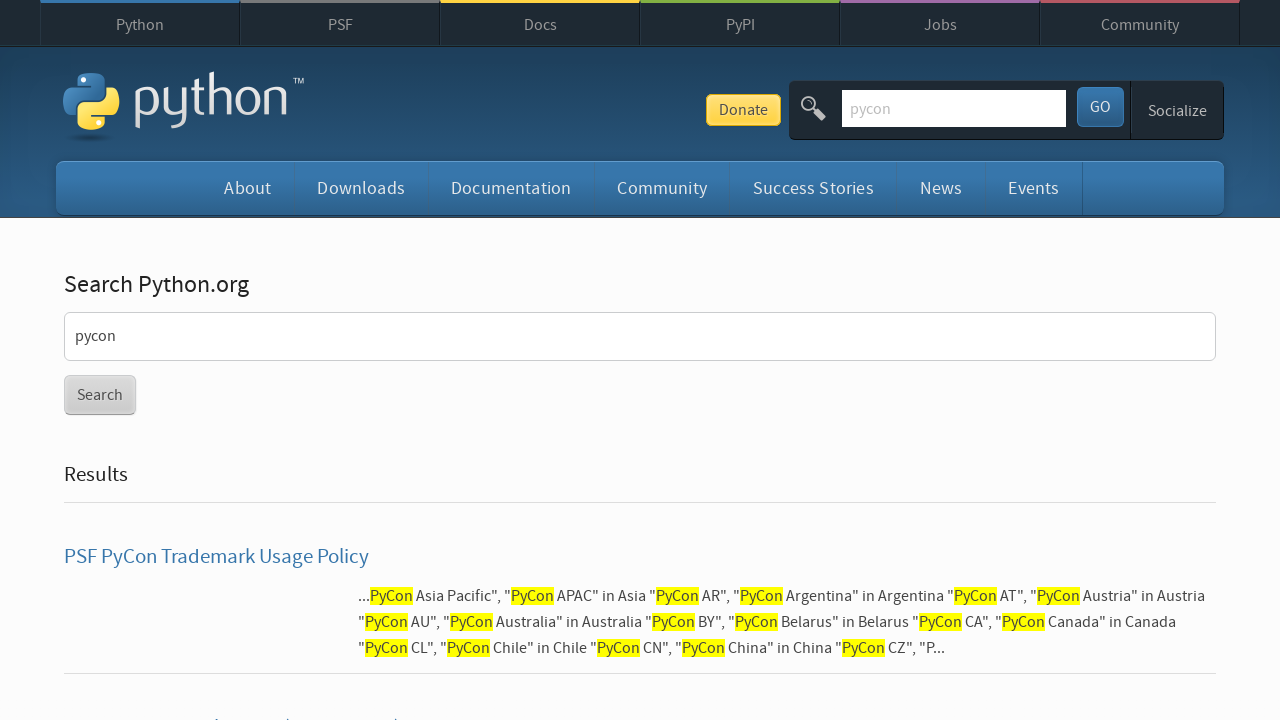